Tests dropdown/select element functionality by selecting options using different methods: by value, by visible text, and by index on a practice automation website.

Starting URL: https://www.rahulshettyacademy.com/AutomationPractice/

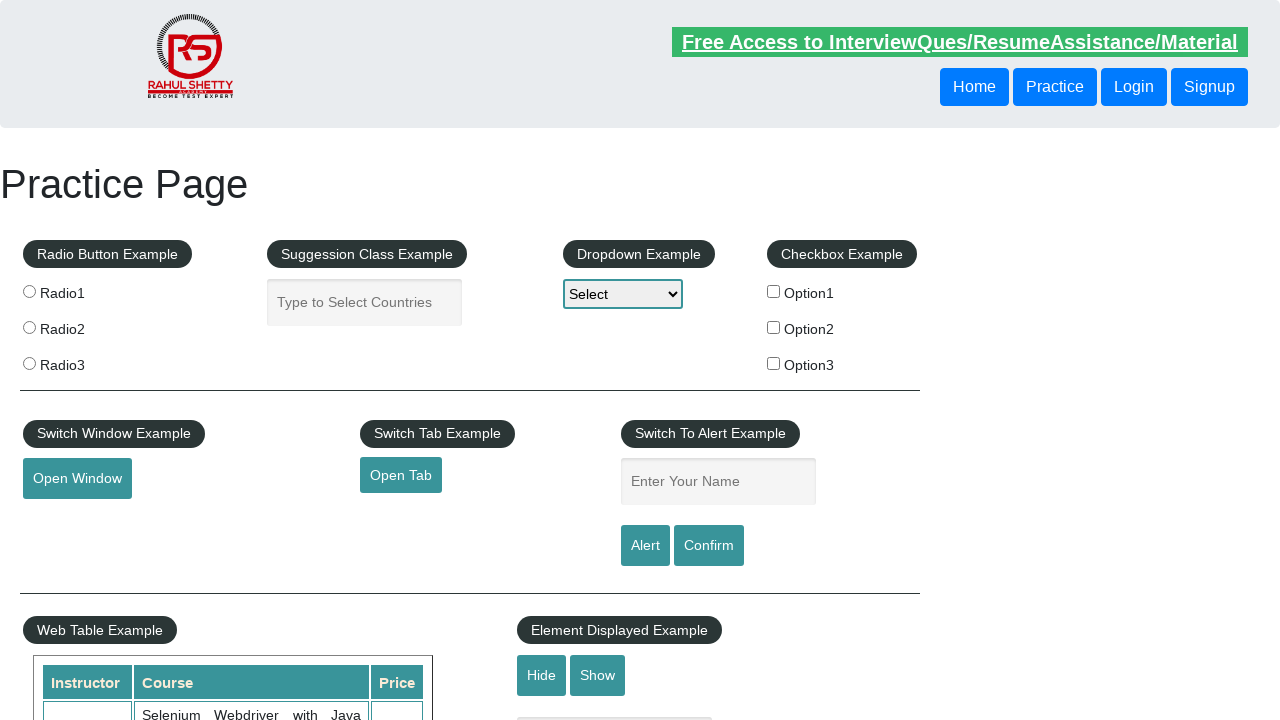

Retrieved fieldset legend text for verification
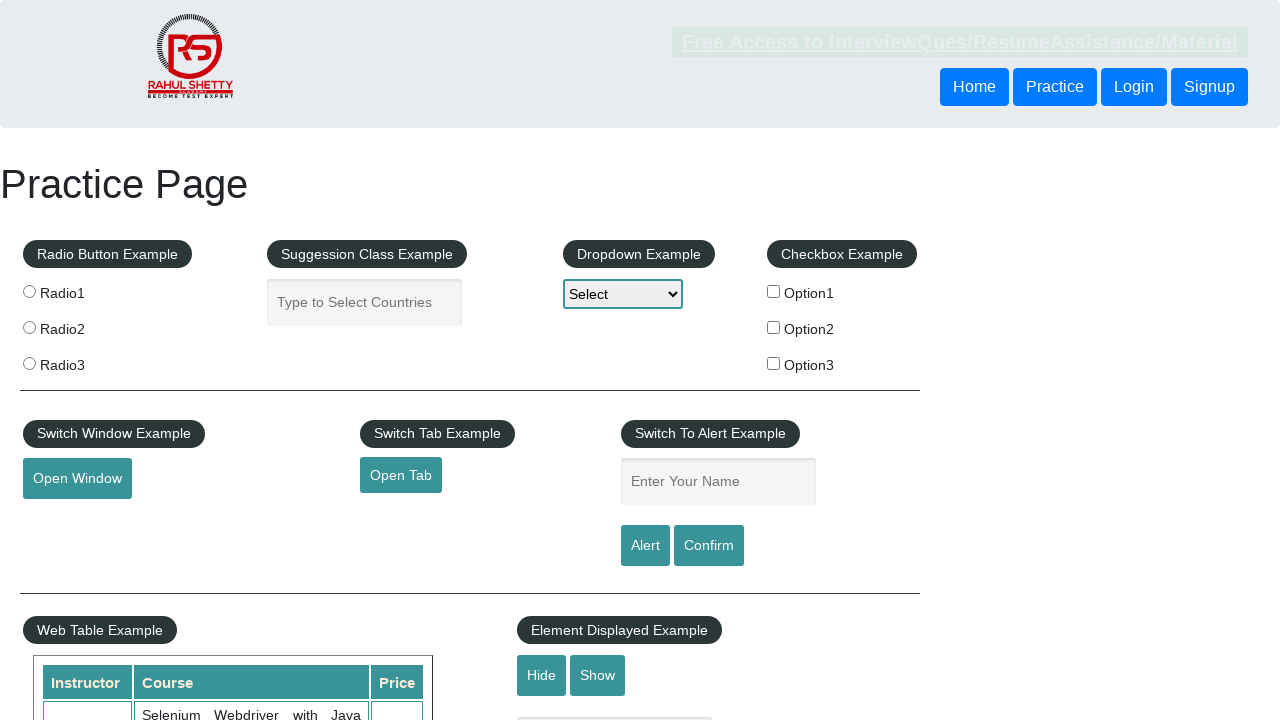

Selected dropdown option by value 'option1' on #dropdown-class-example
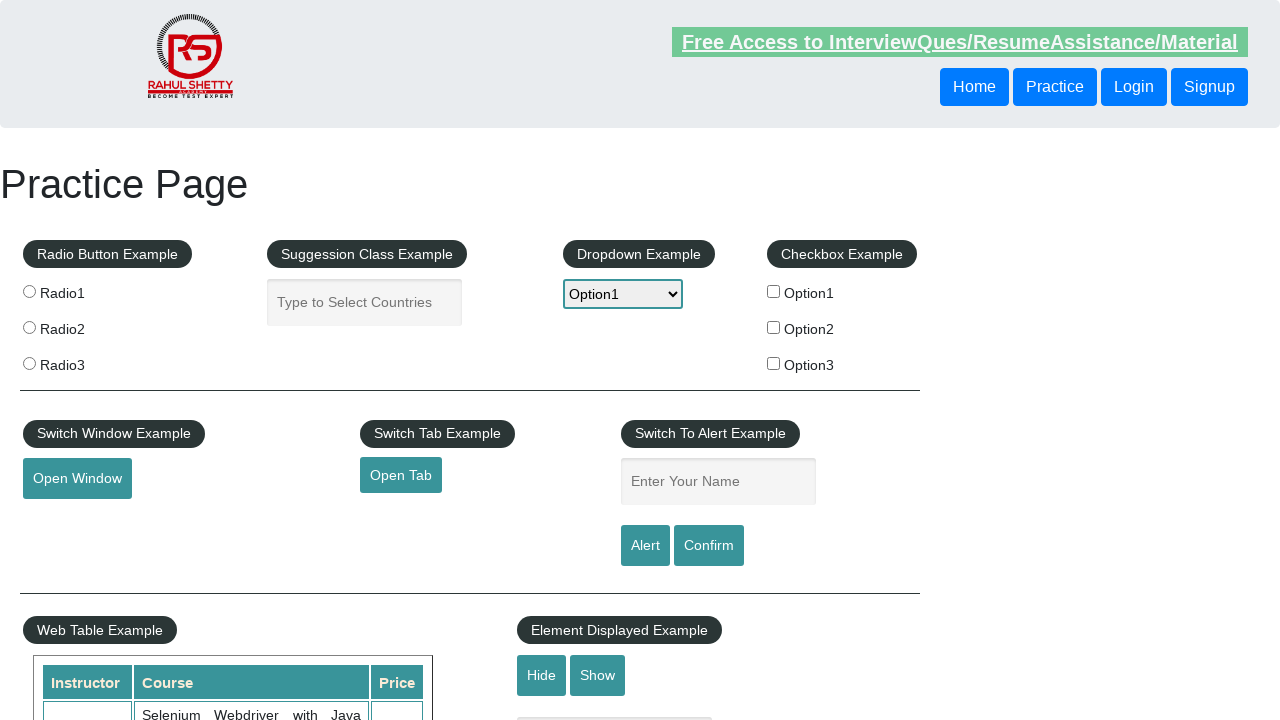

Selected dropdown option by visible text 'Option2' on #dropdown-class-example
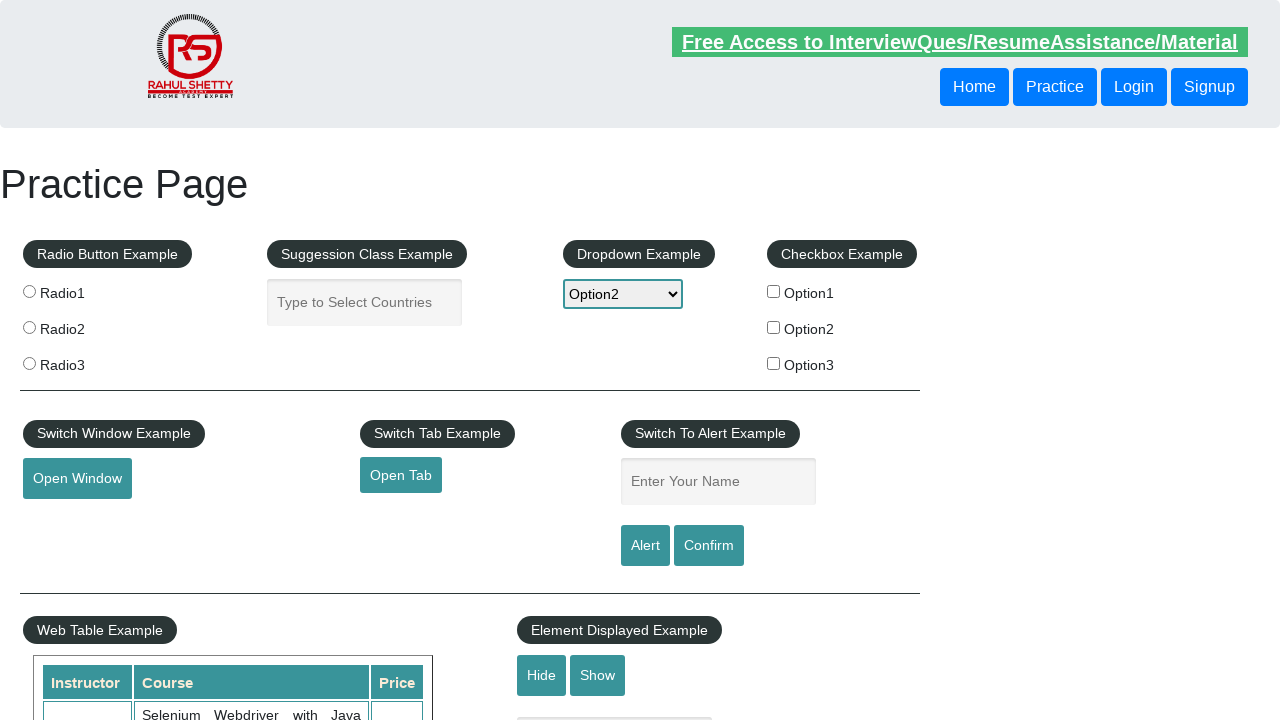

Selected dropdown option by index 3 (4th option) on #dropdown-class-example
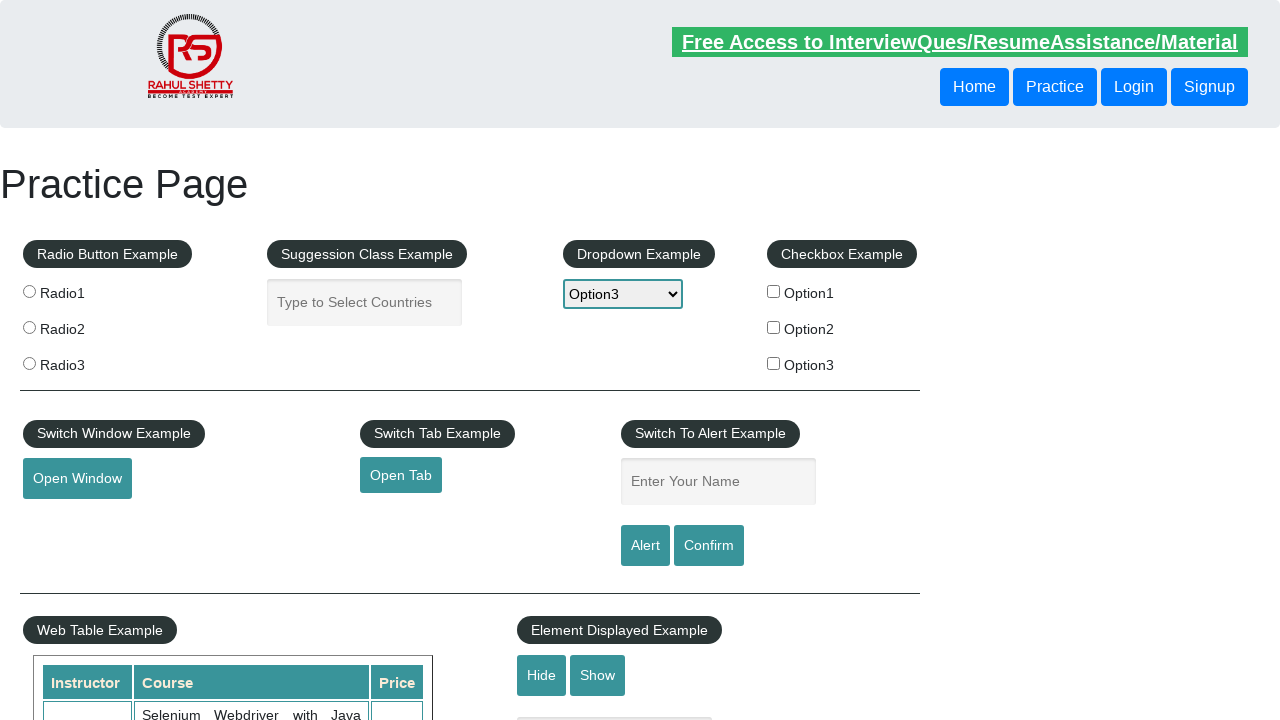

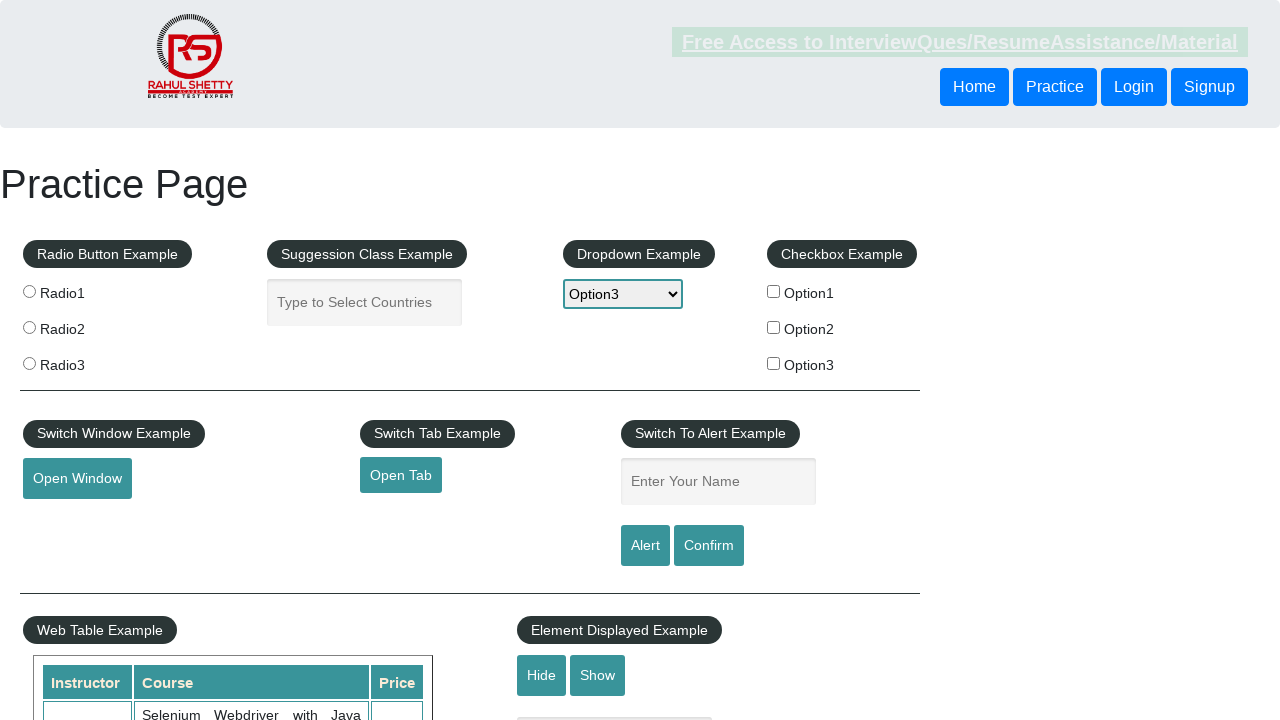